Tests browser back button navigation between filter views (All, Active, Completed)

Starting URL: https://demo.playwright.dev/todomvc

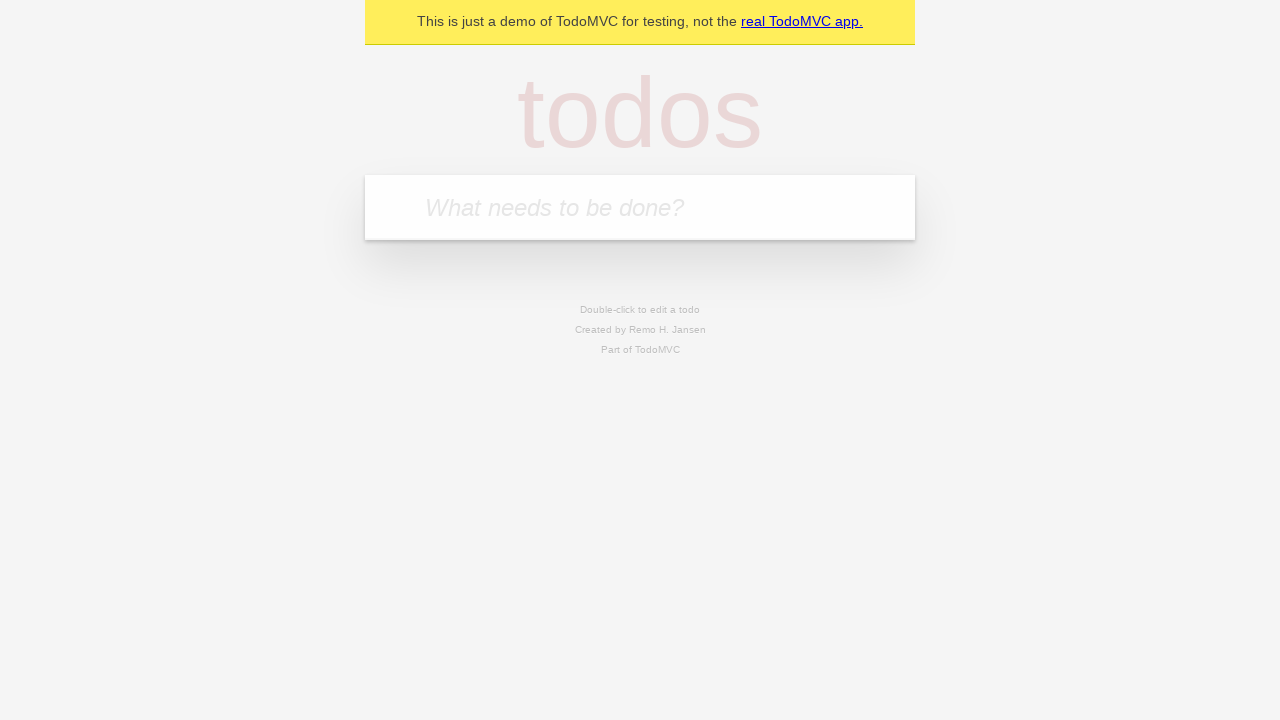

Filled input with first todo 'buy some cheese' on internal:attr=[placeholder="What needs to be done?"i]
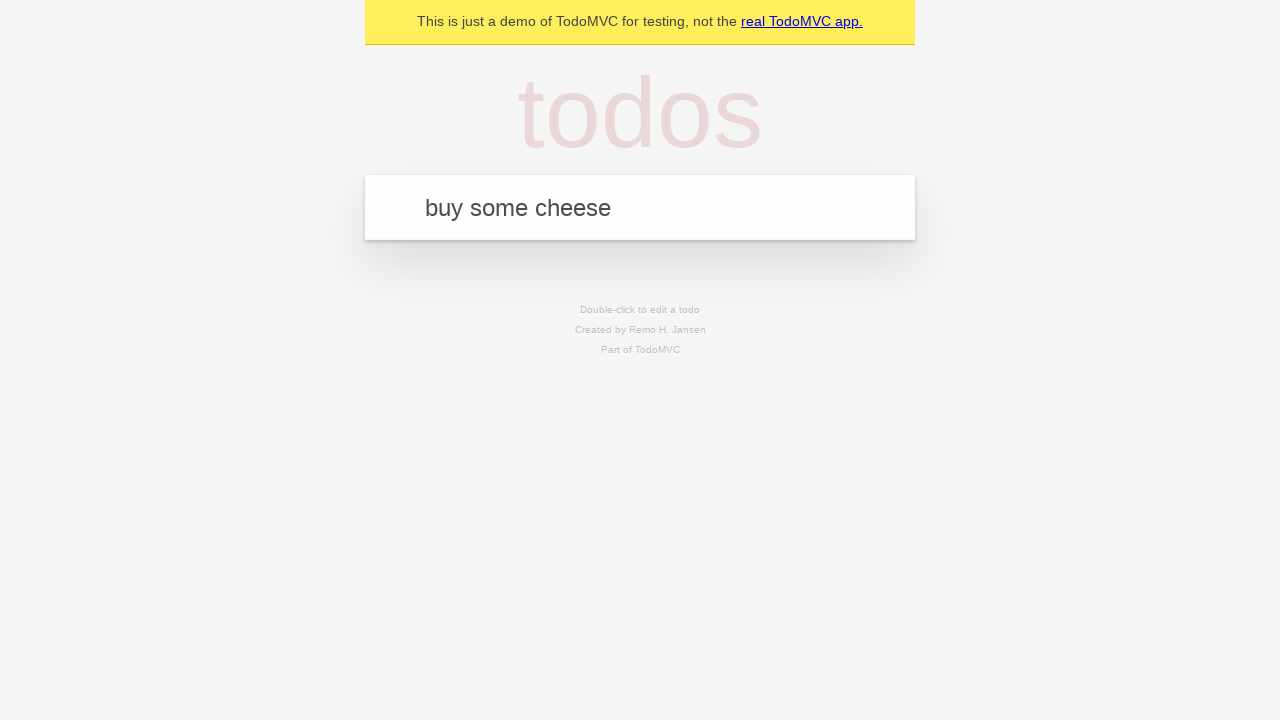

Pressed Enter to add first todo on internal:attr=[placeholder="What needs to be done?"i]
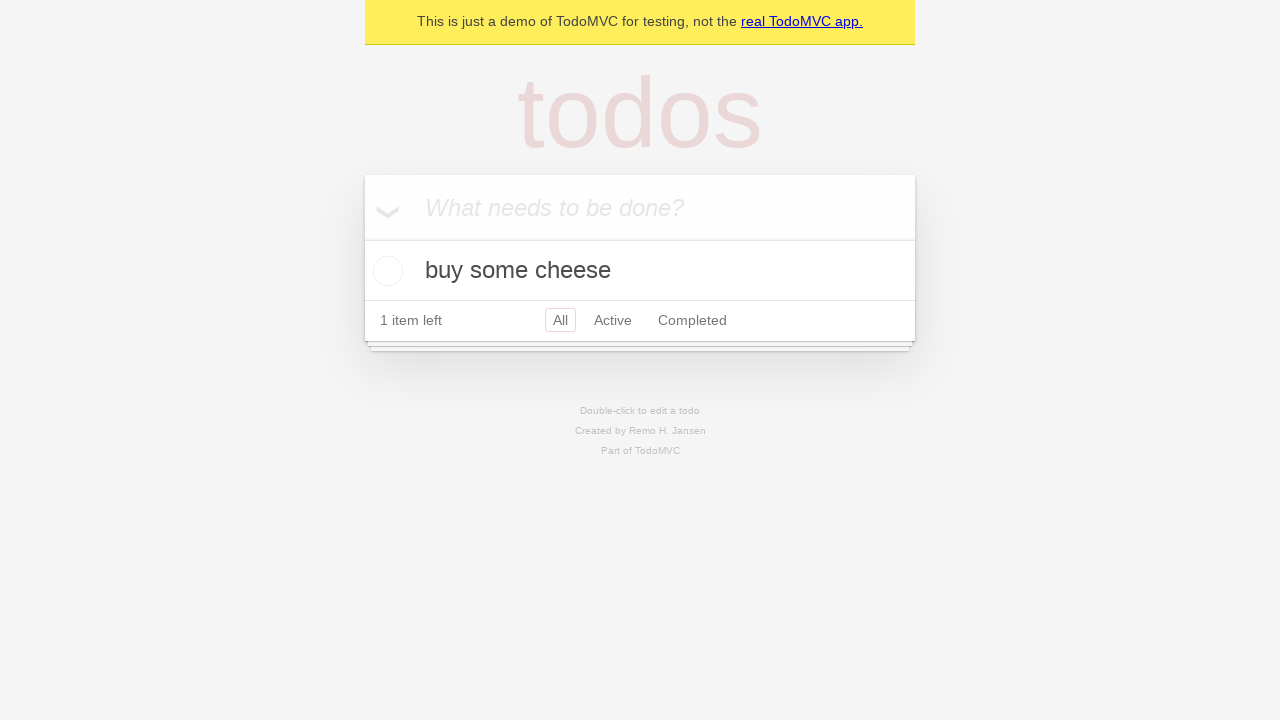

Filled input with second todo 'feed the cat' on internal:attr=[placeholder="What needs to be done?"i]
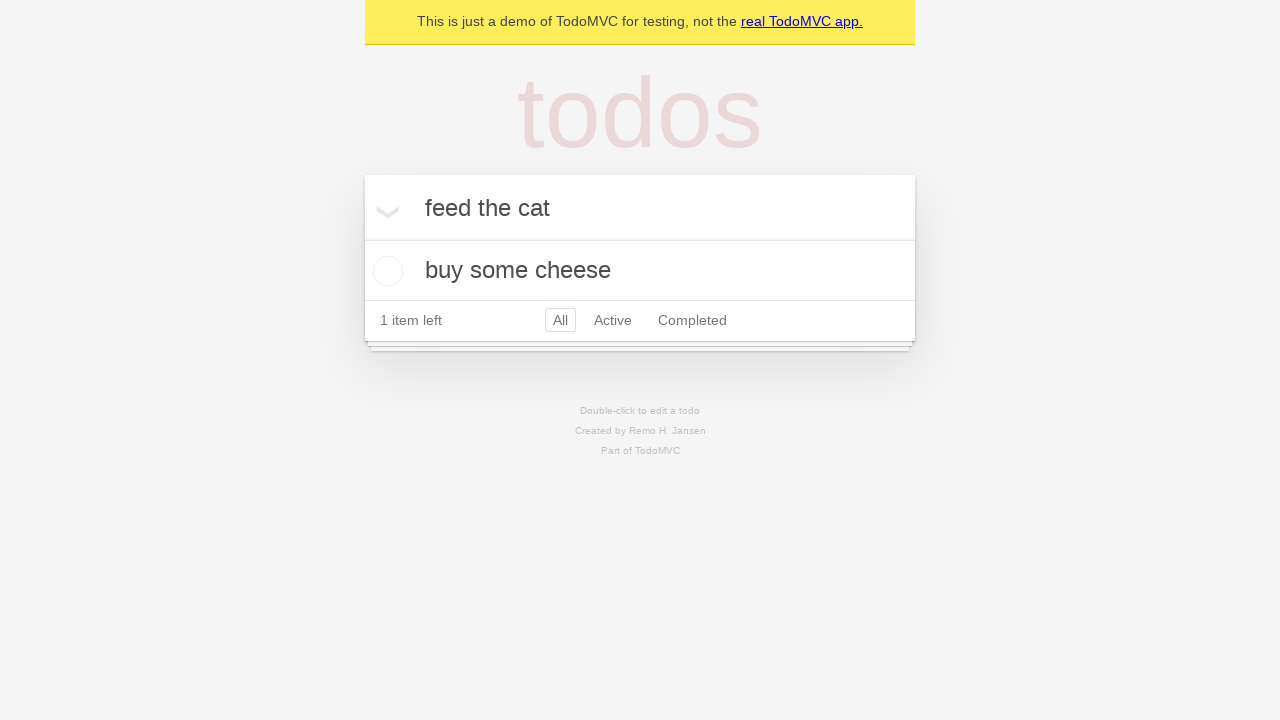

Pressed Enter to add second todo on internal:attr=[placeholder="What needs to be done?"i]
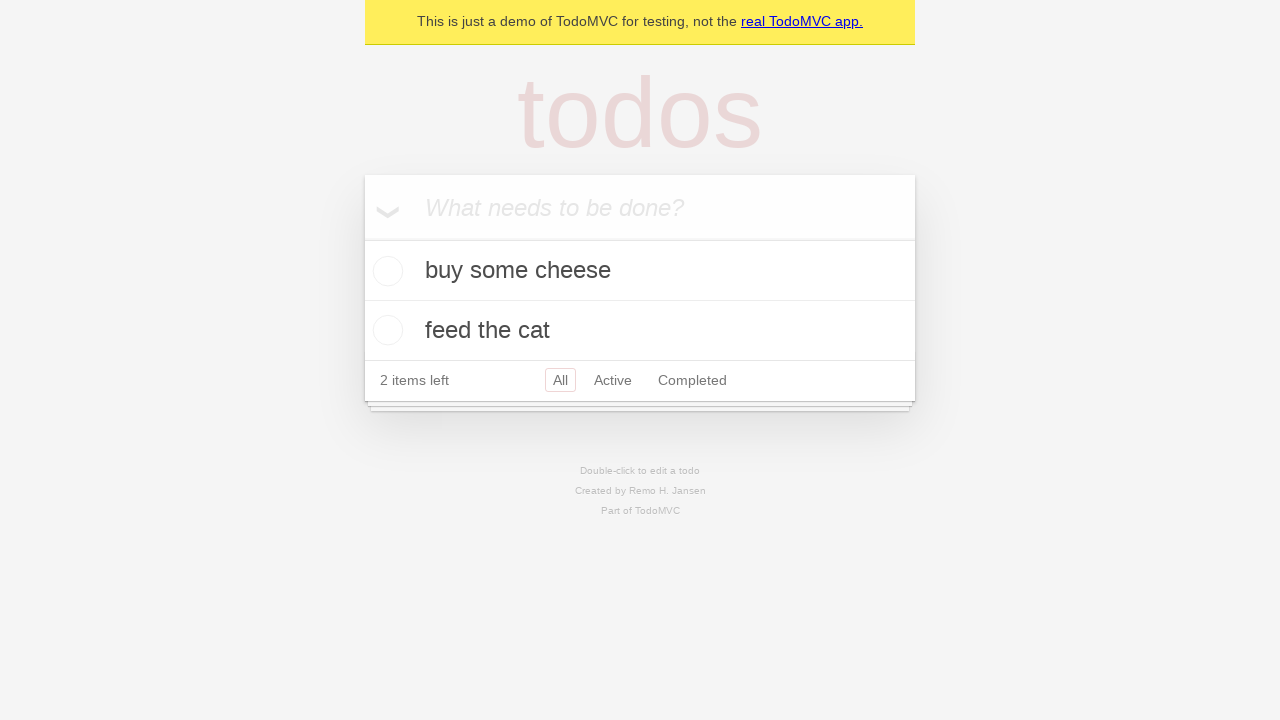

Filled input with third todo 'book a doctors appointment' on internal:attr=[placeholder="What needs to be done?"i]
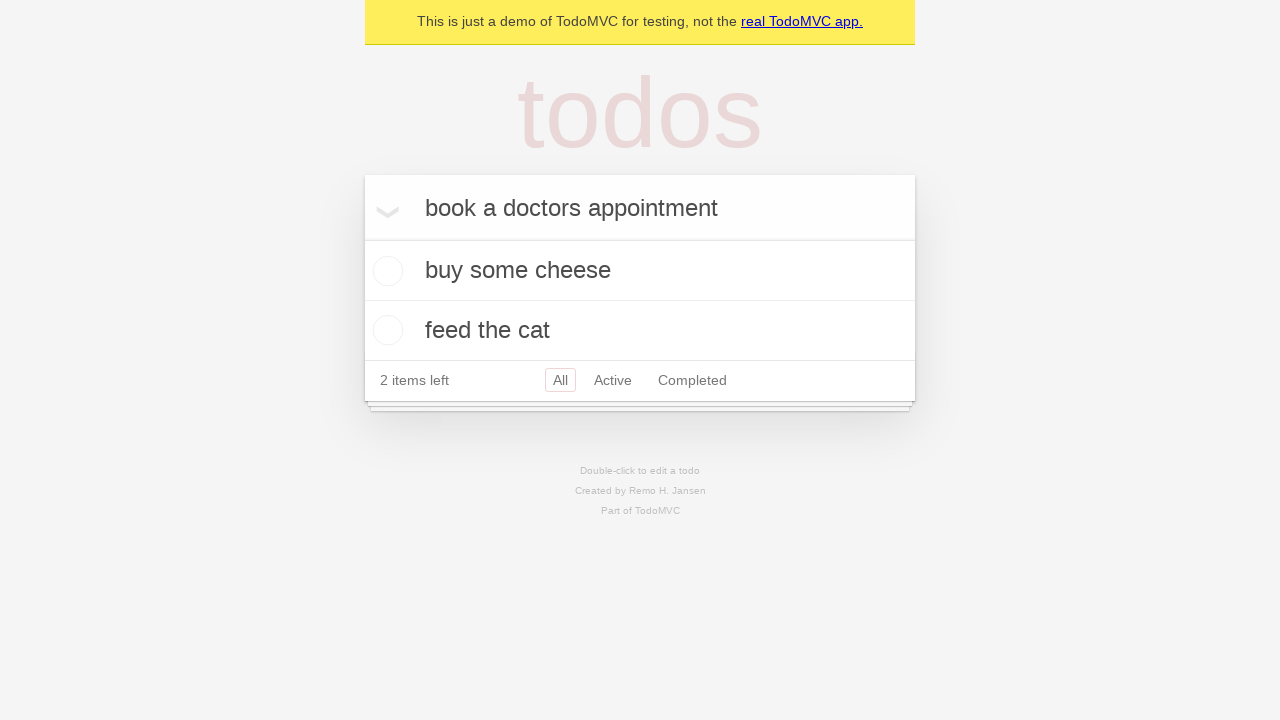

Pressed Enter to add third todo on internal:attr=[placeholder="What needs to be done?"i]
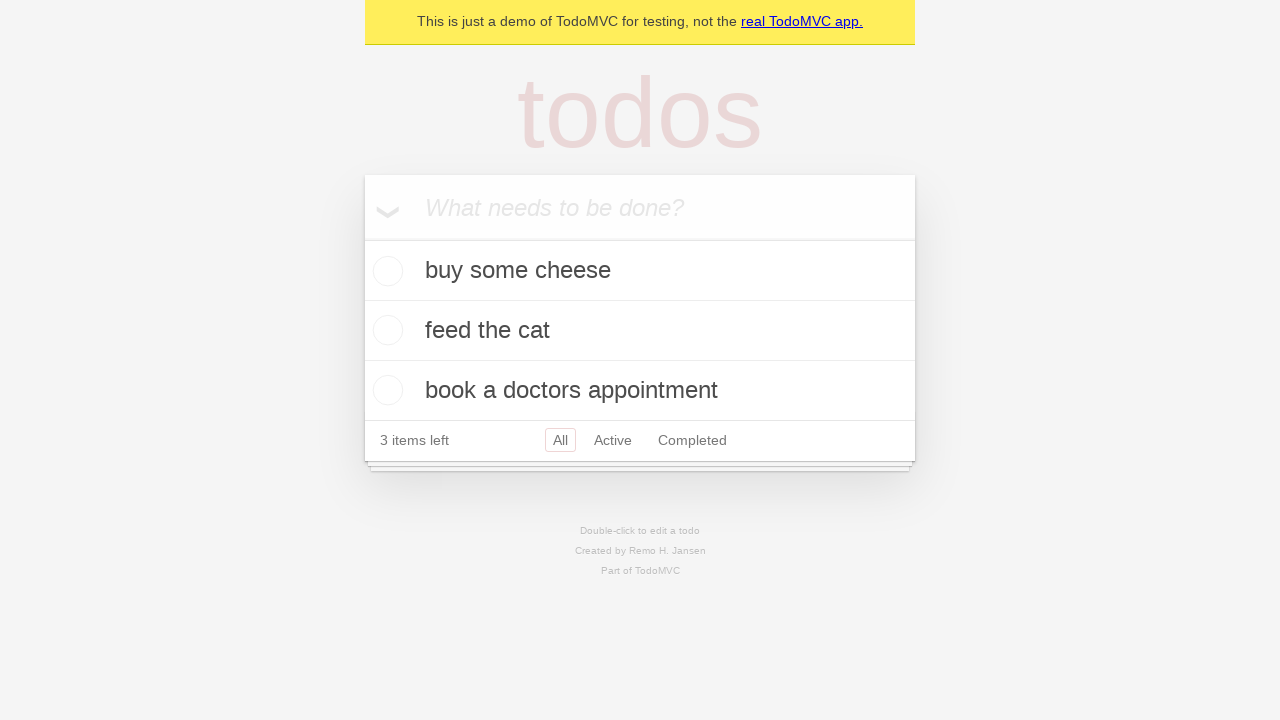

Checked the second todo item at (385, 330) on internal:testid=[data-testid="todo-item"s] >> nth=1 >> internal:role=checkbox
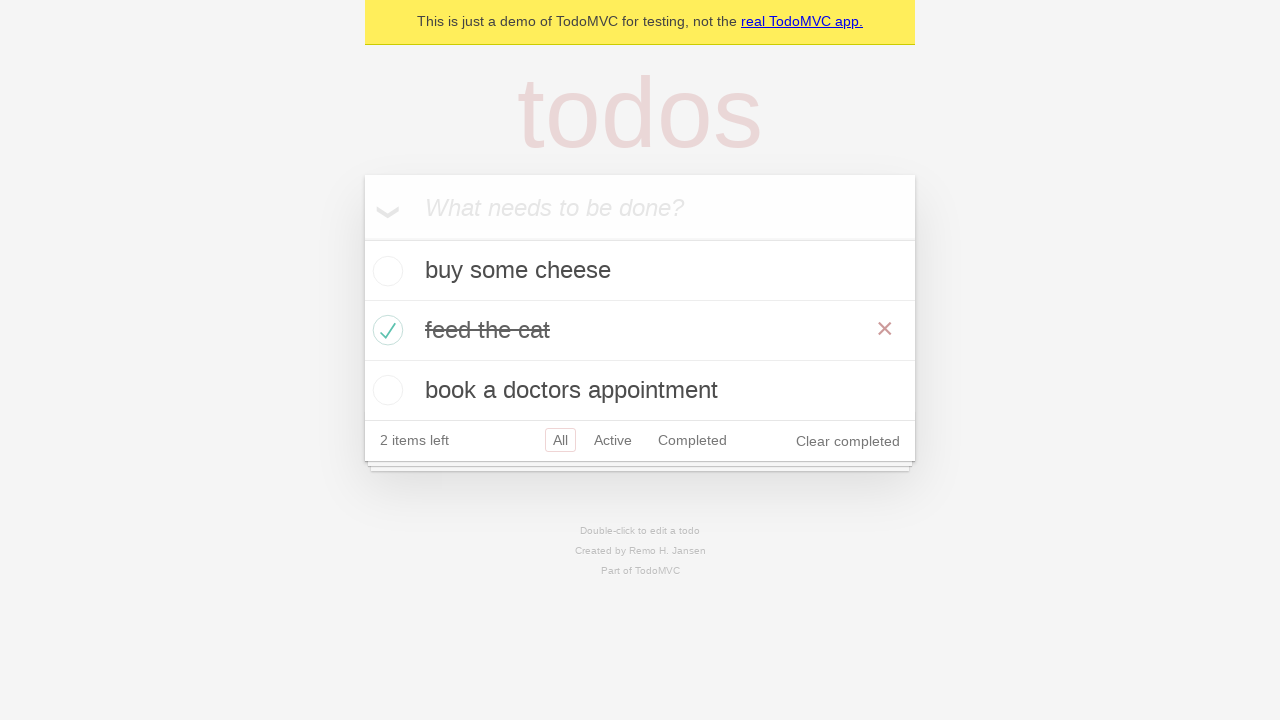

Clicked 'All' filter link at (560, 440) on internal:role=link[name="All"i]
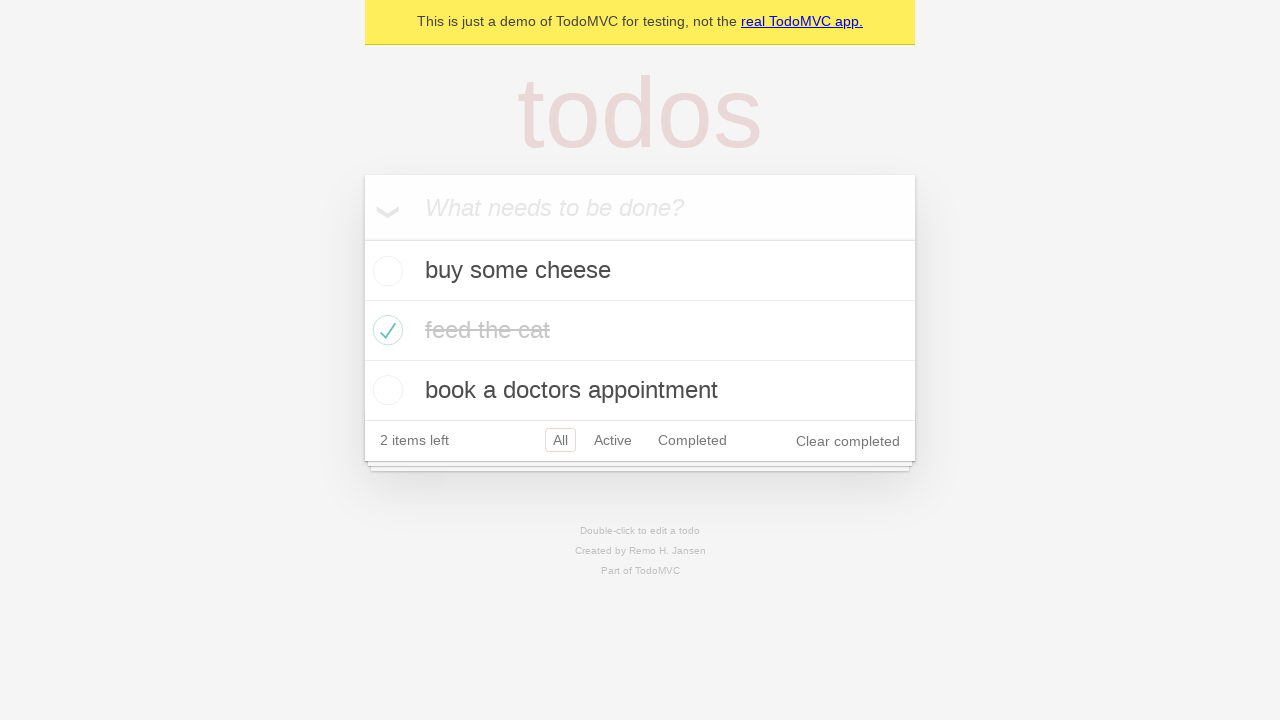

Clicked 'Active' filter link at (613, 440) on internal:role=link[name="Active"i]
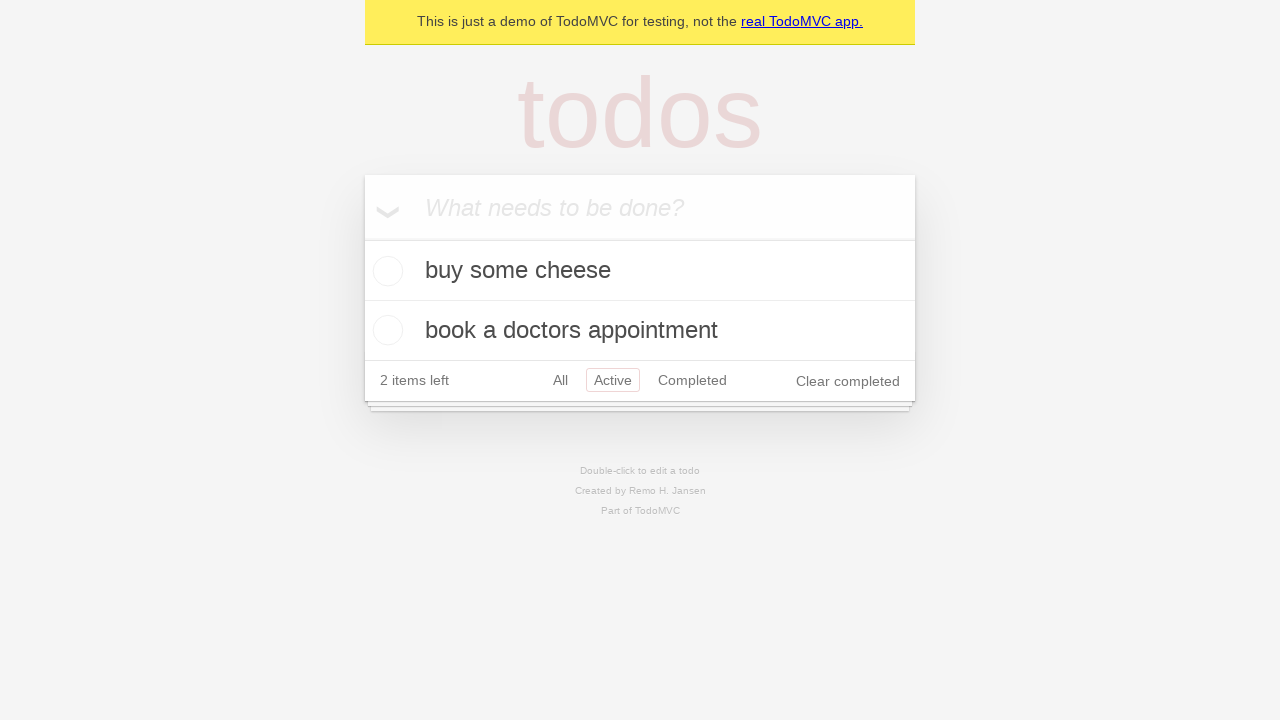

Clicked 'Completed' filter link at (692, 380) on internal:role=link[name="Completed"i]
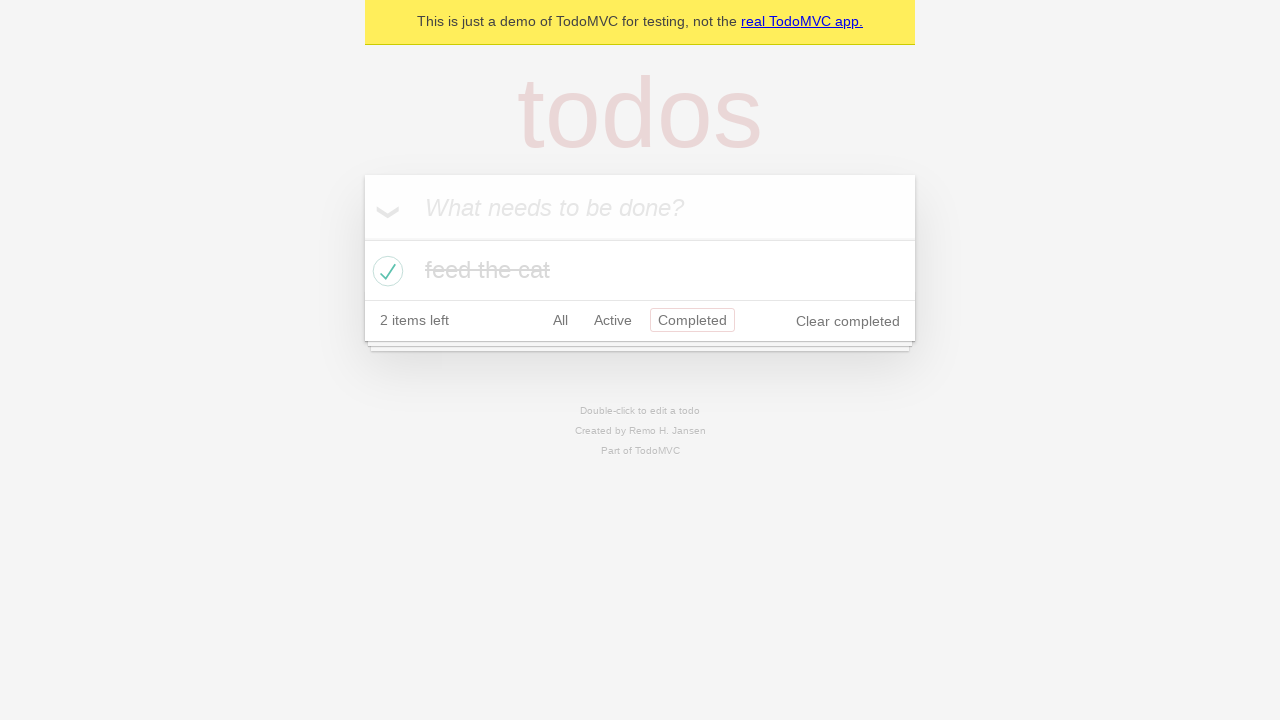

Navigated back to 'Active' filter view
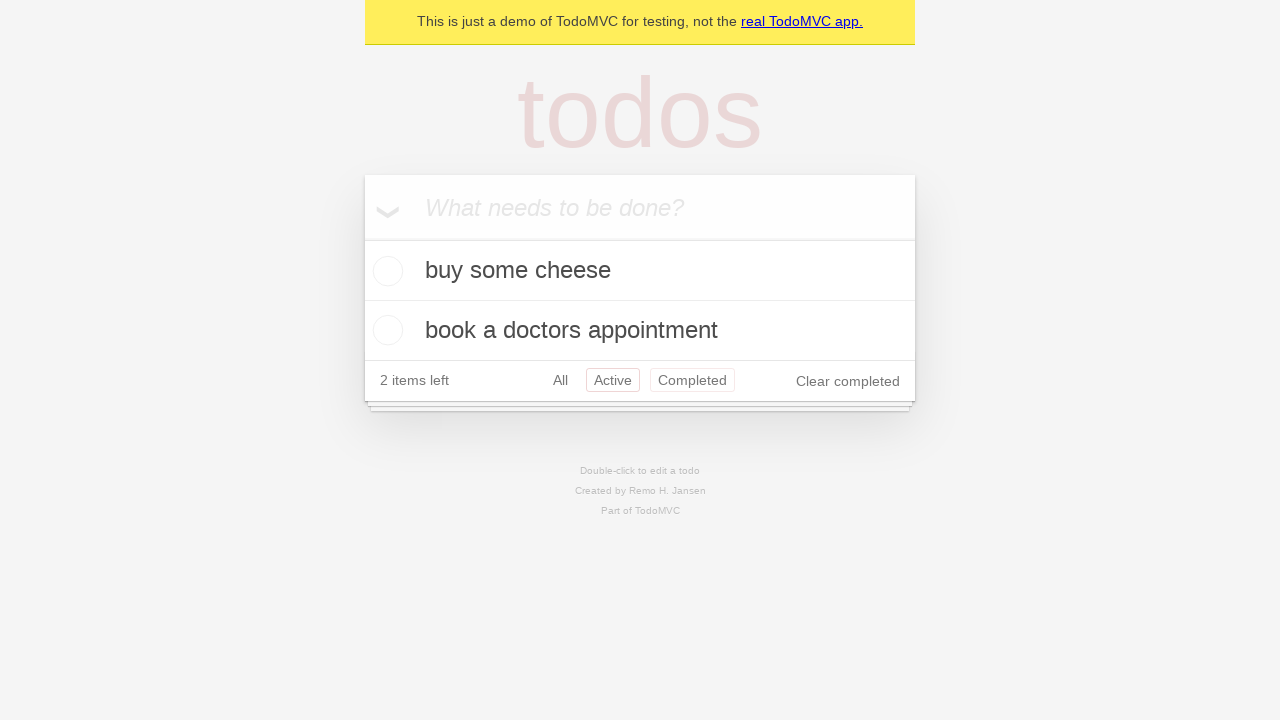

Navigated back to 'All' filter view
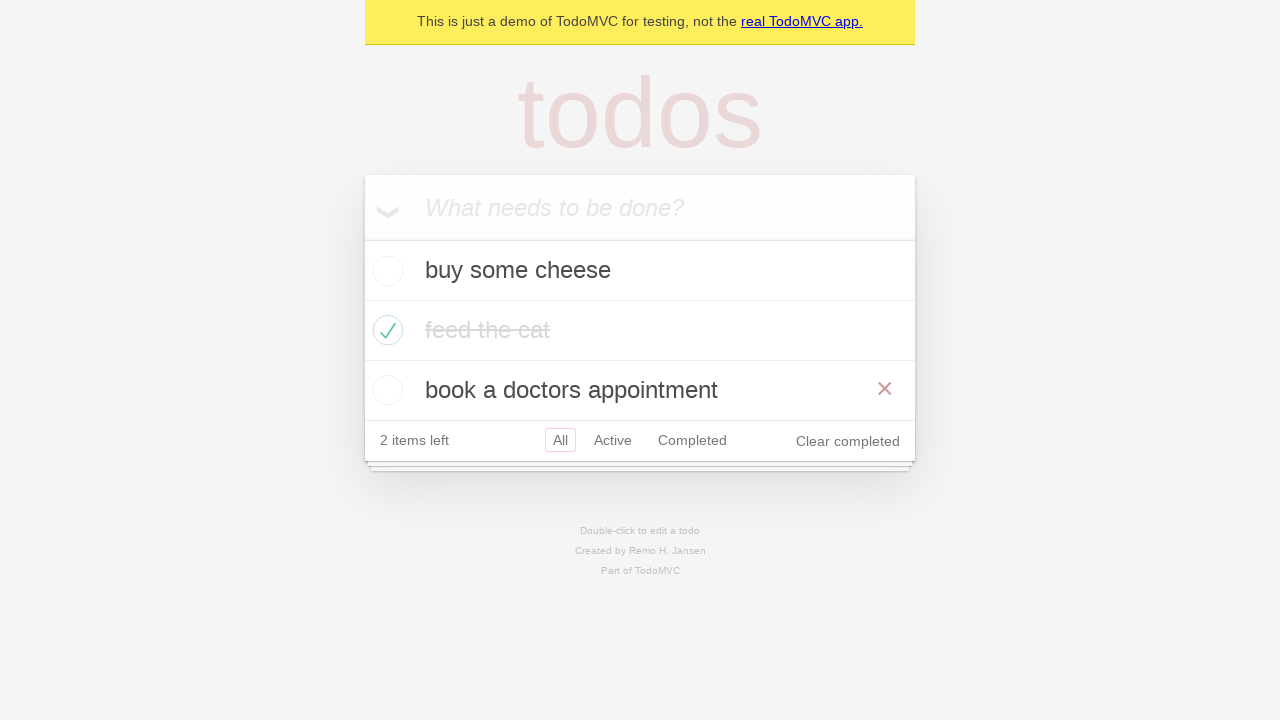

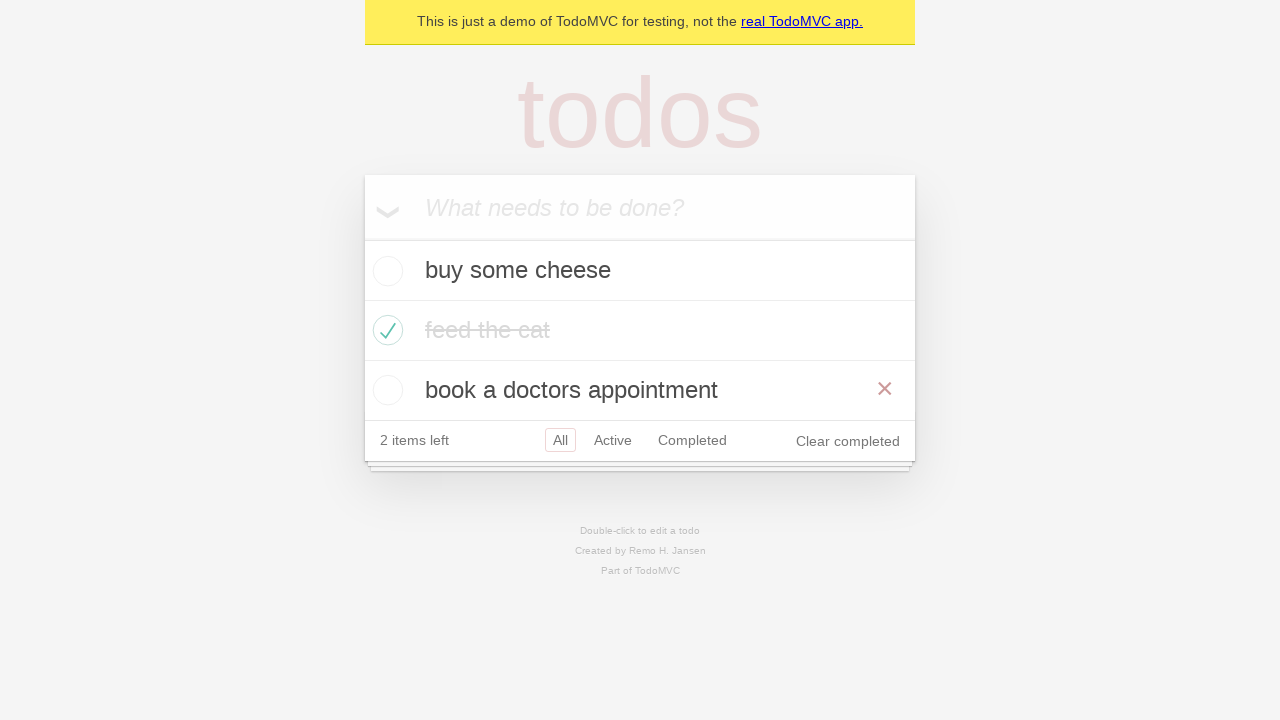